Tests that the Discover All Projects section displays projects on the homepage

Starting URL: https://nearcatalog.xyz

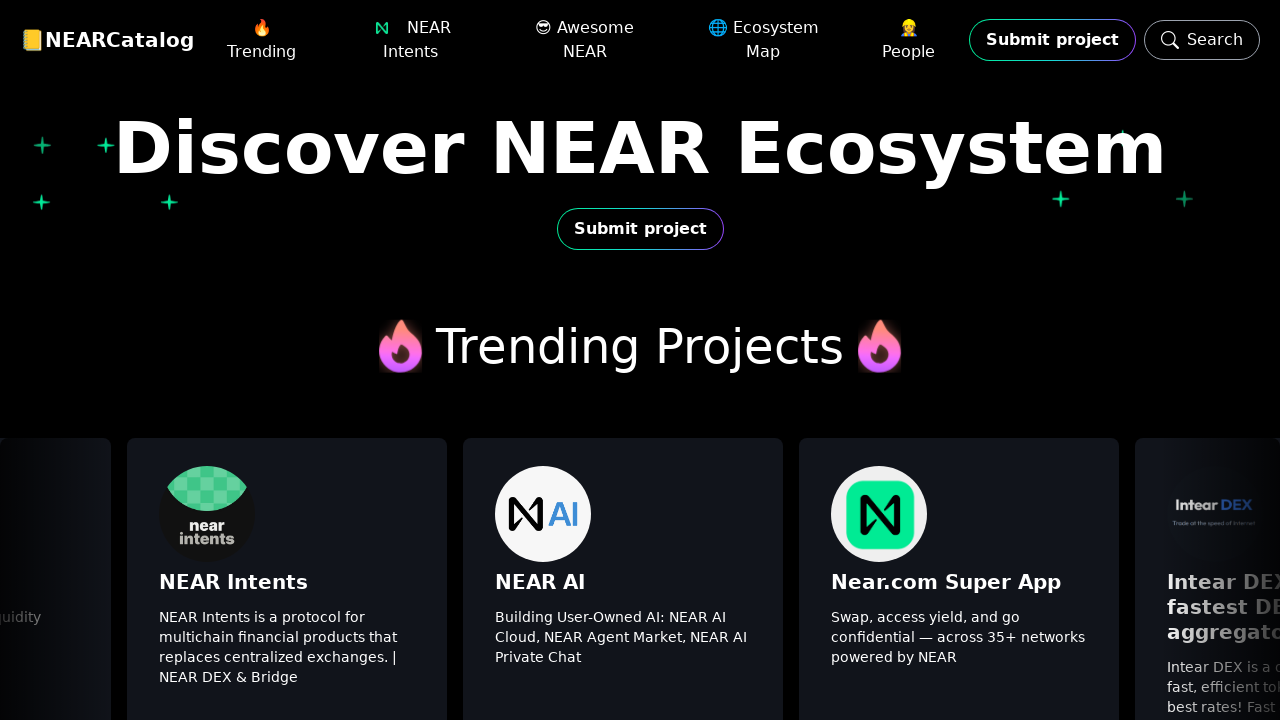

Discover All Projects heading is now visible
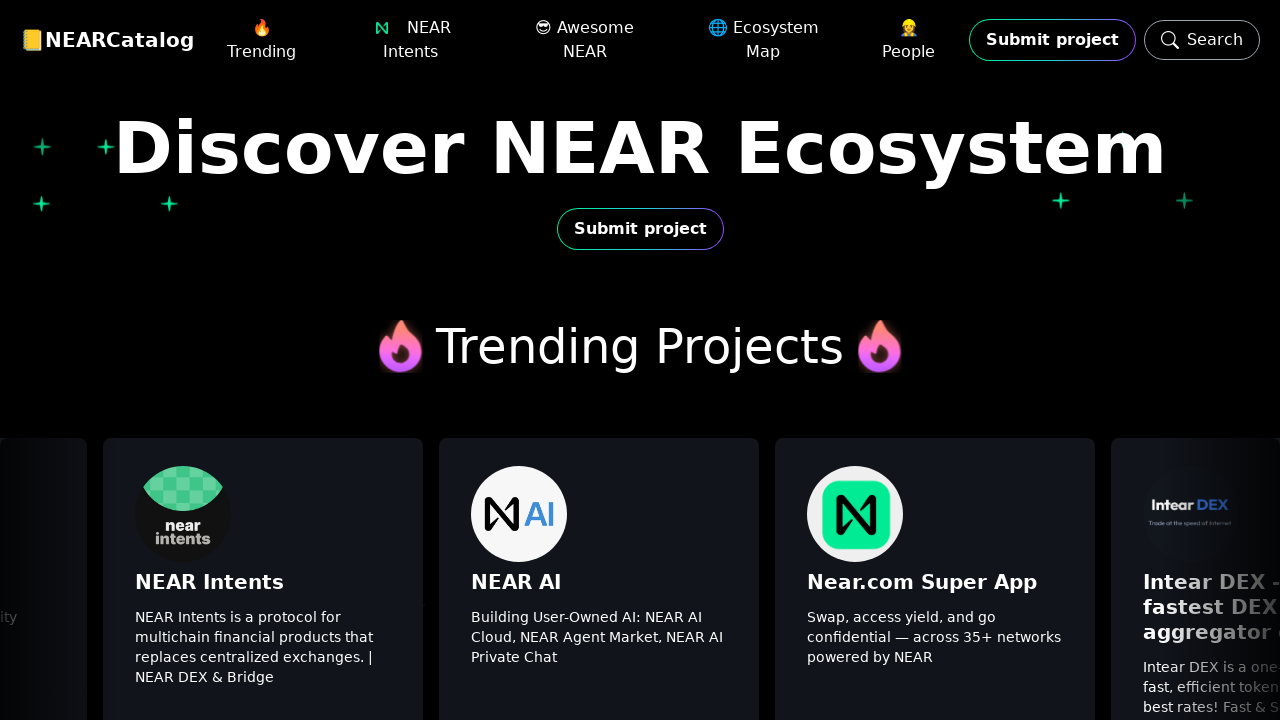

All projects section is now visible and projects are displayed
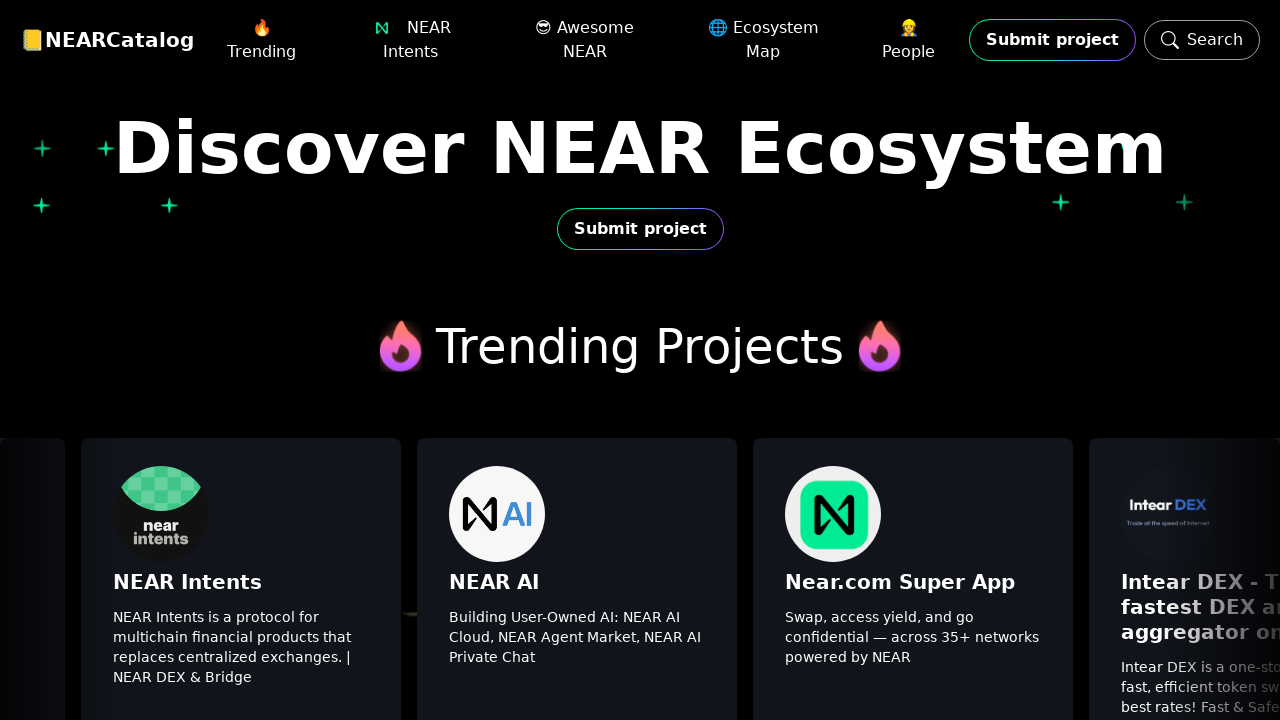

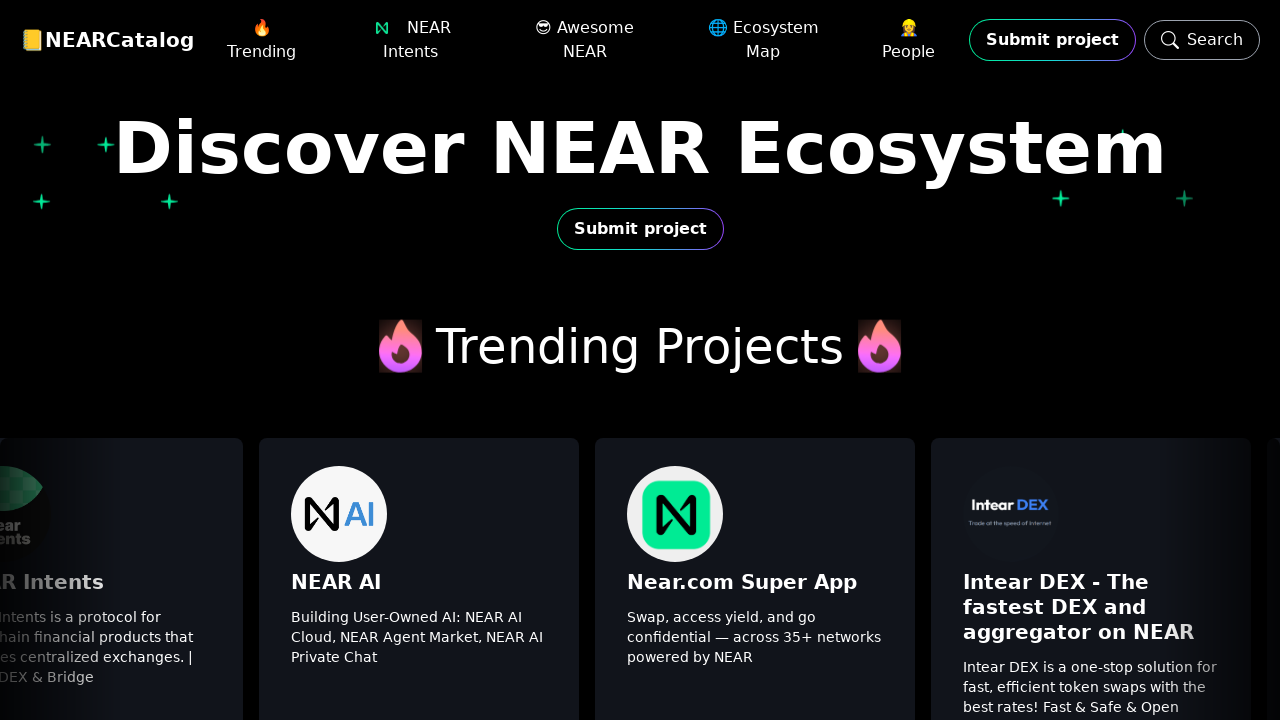